Tests checkbox functionality by navigating to the UI Testing Concepts section, opening the Check Box page, and clicking all available checkboxes on the page.

Starting URL: https://demoapps.qspiders.com/

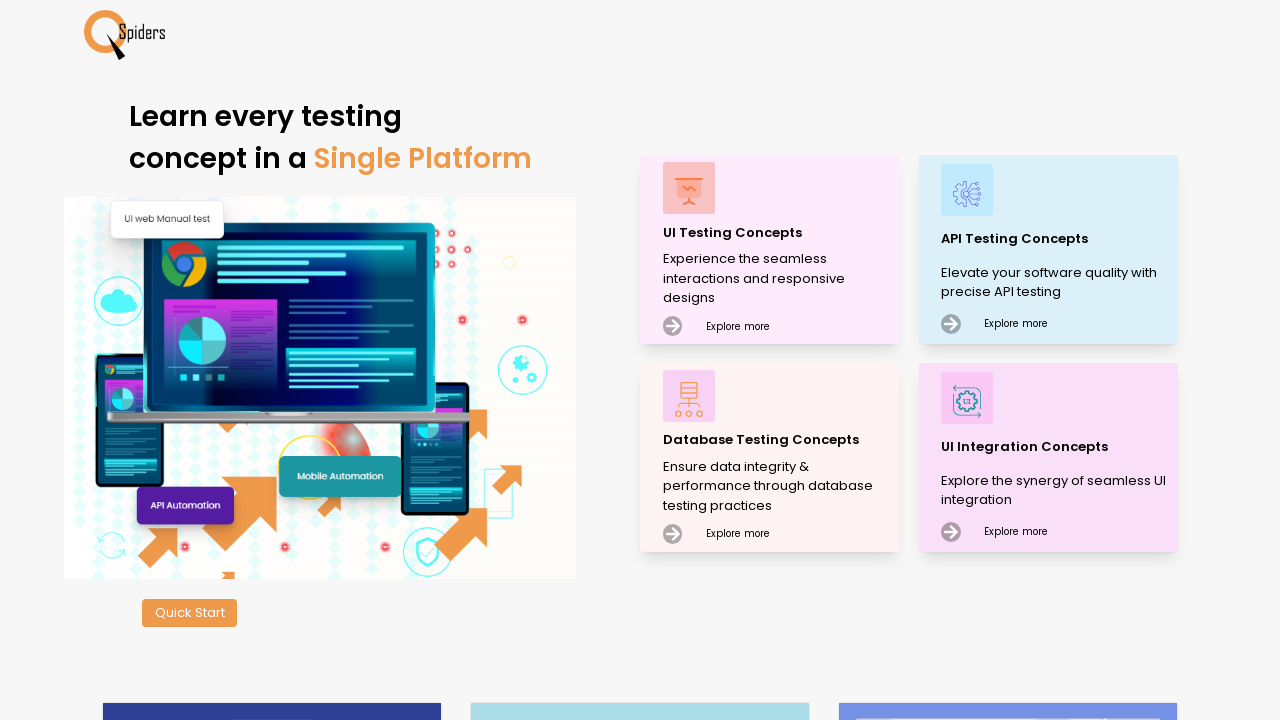

Clicked on 'UI Testing Concepts' section at (778, 232) on xpath=//p[text()='UI Testing Concepts']
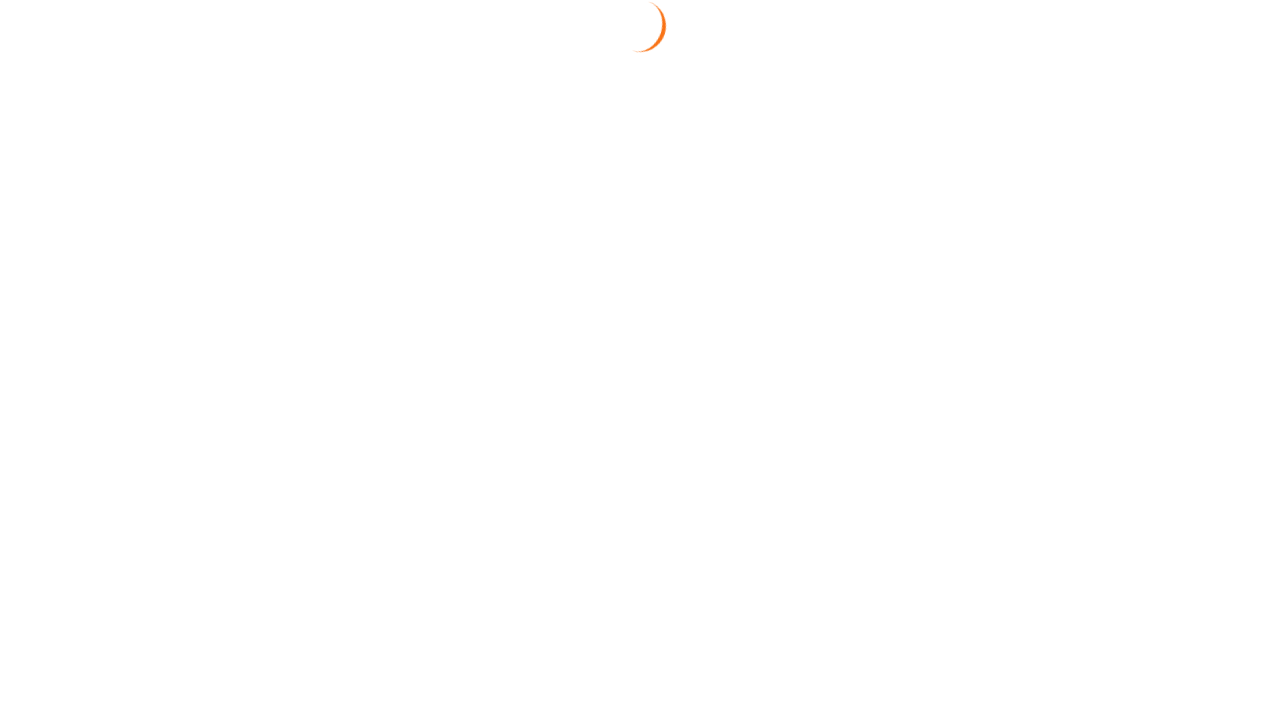

Check Box section loaded
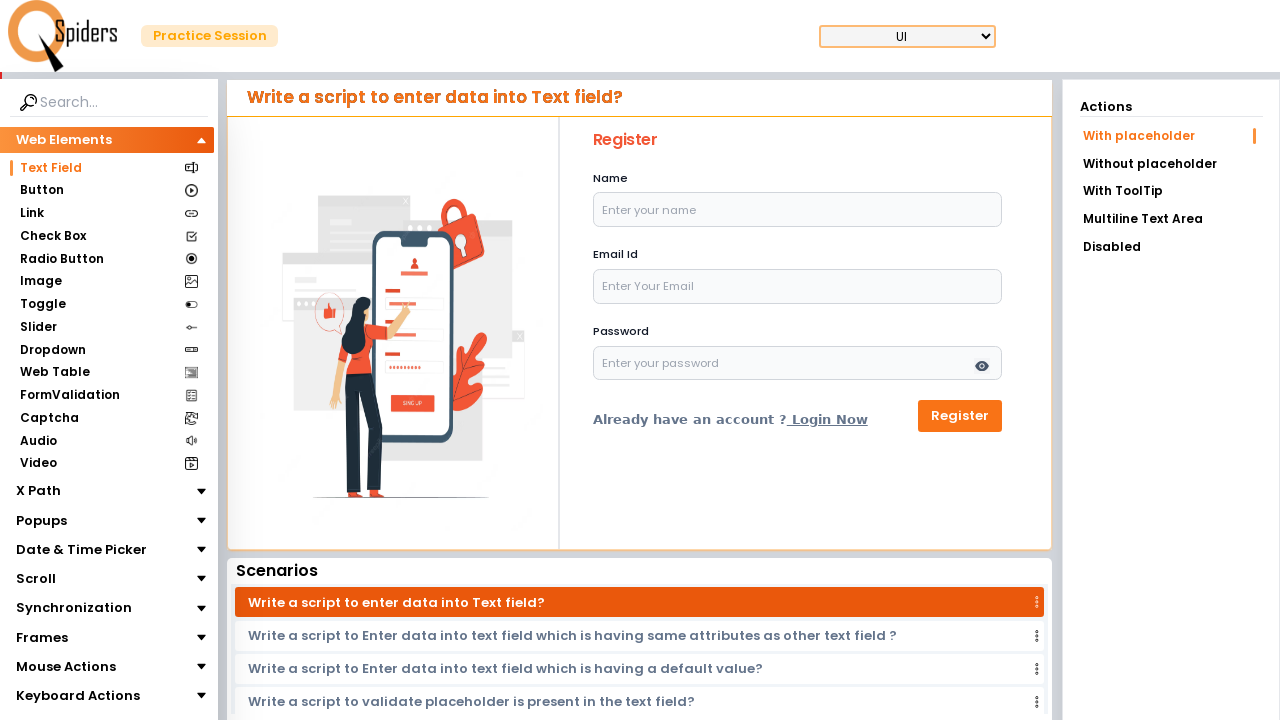

Clicked on 'Check Box' section at (52, 236) on xpath=//section[text()='Check Box']
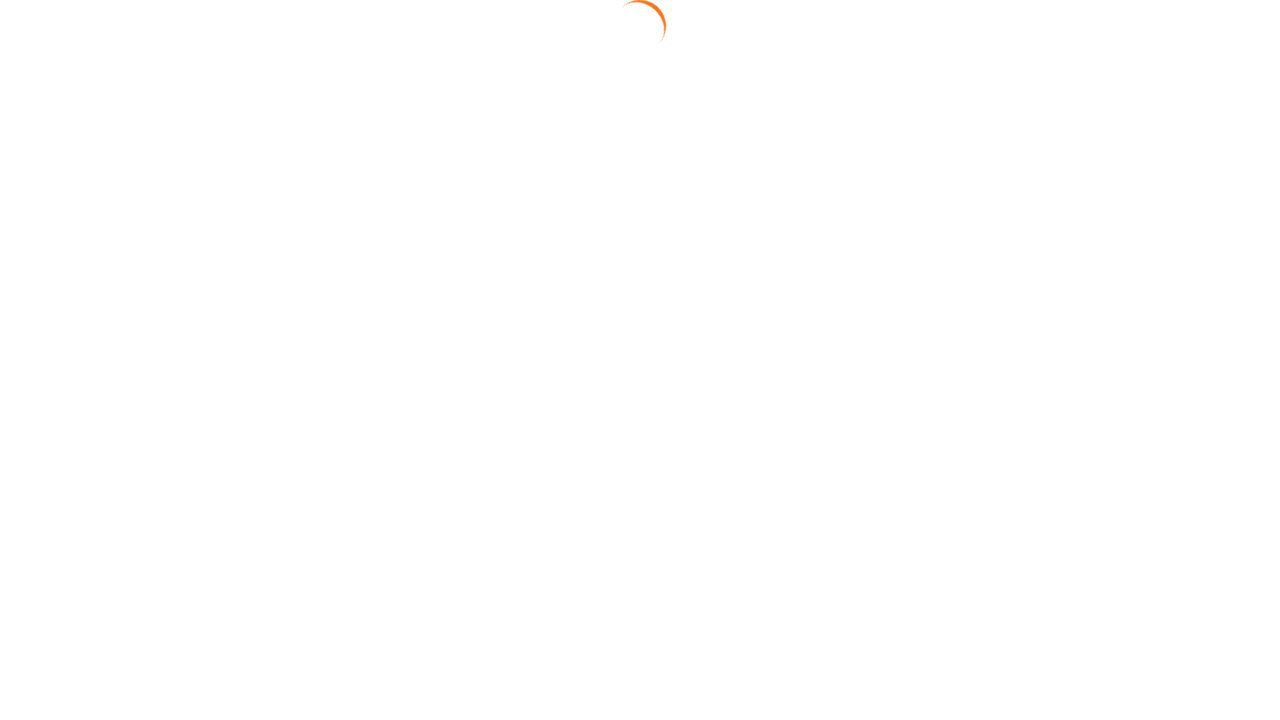

Checkboxes loaded on the page
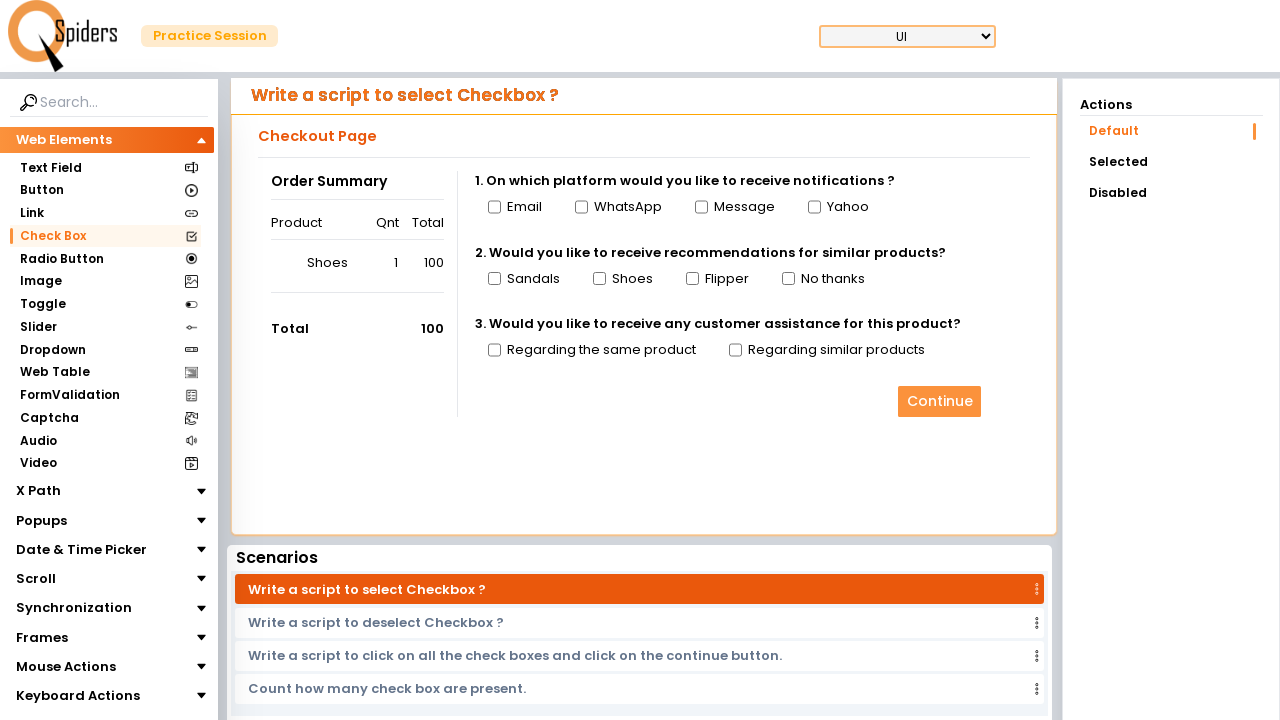

Clicked checkbox 1 of 10 at (494, 207) on input[type='checkbox'] >> nth=0
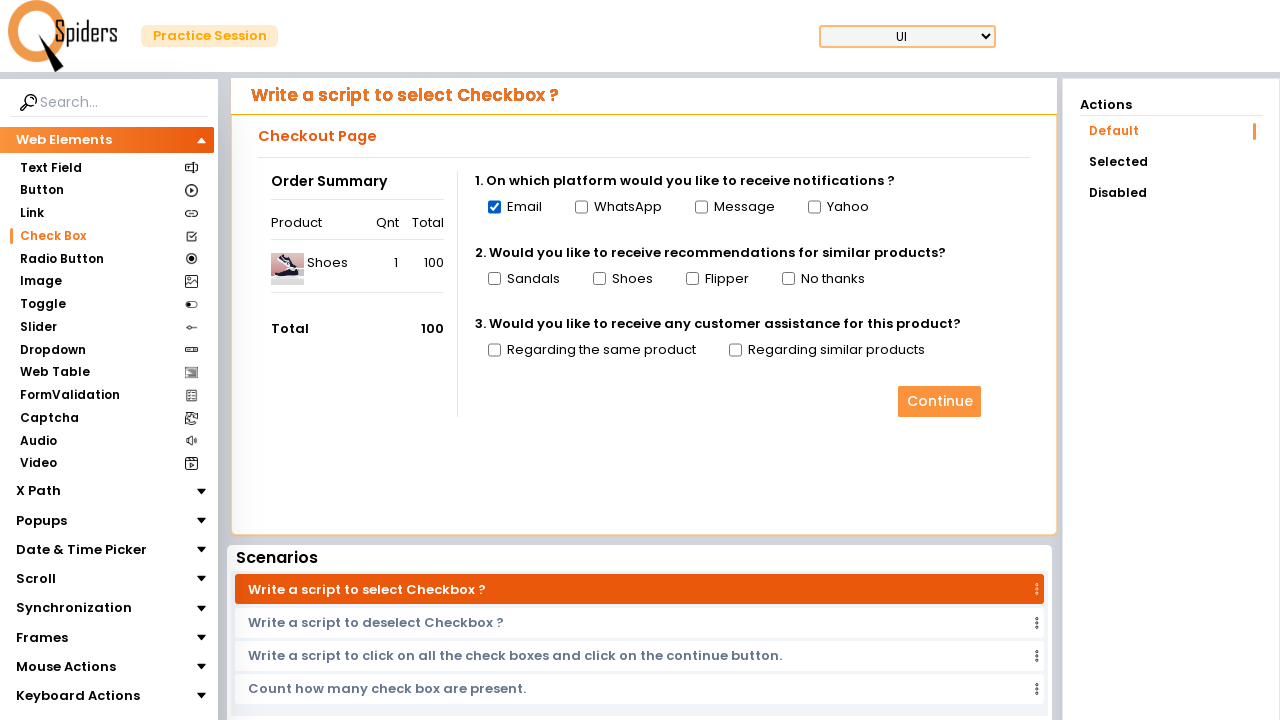

Clicked checkbox 2 of 10 at (581, 207) on input[type='checkbox'] >> nth=1
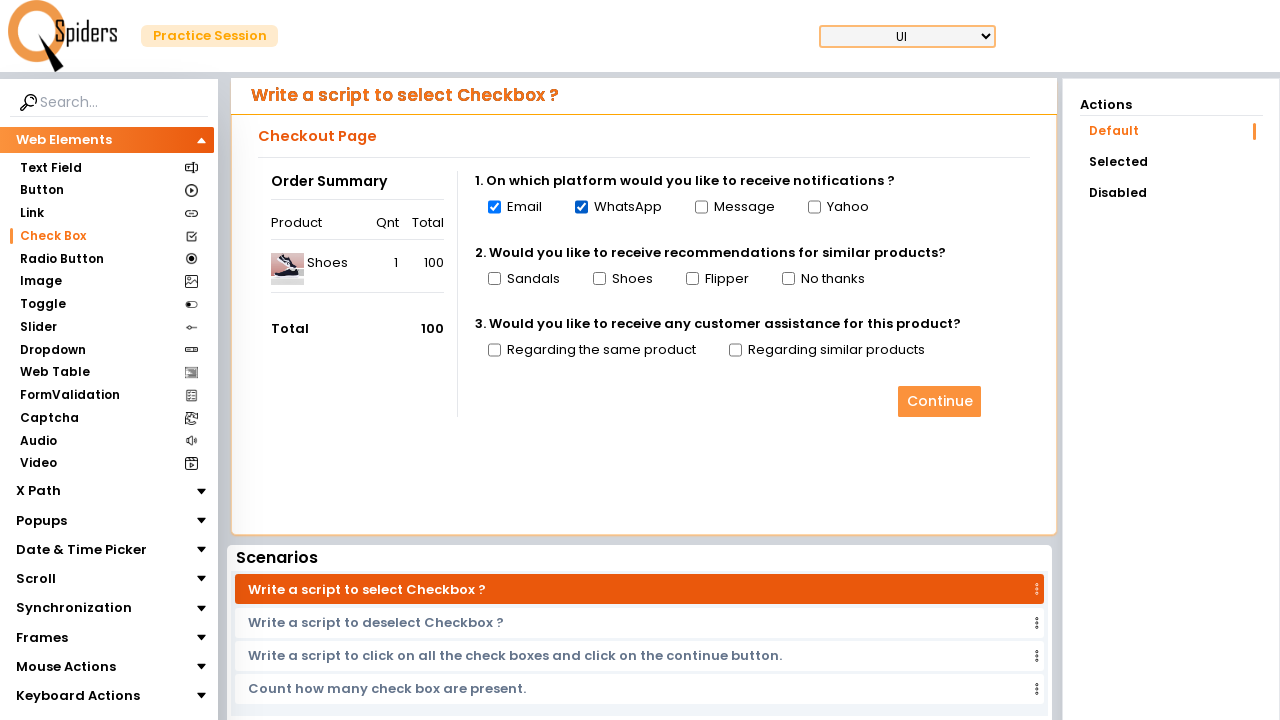

Clicked checkbox 3 of 10 at (701, 207) on input[type='checkbox'] >> nth=2
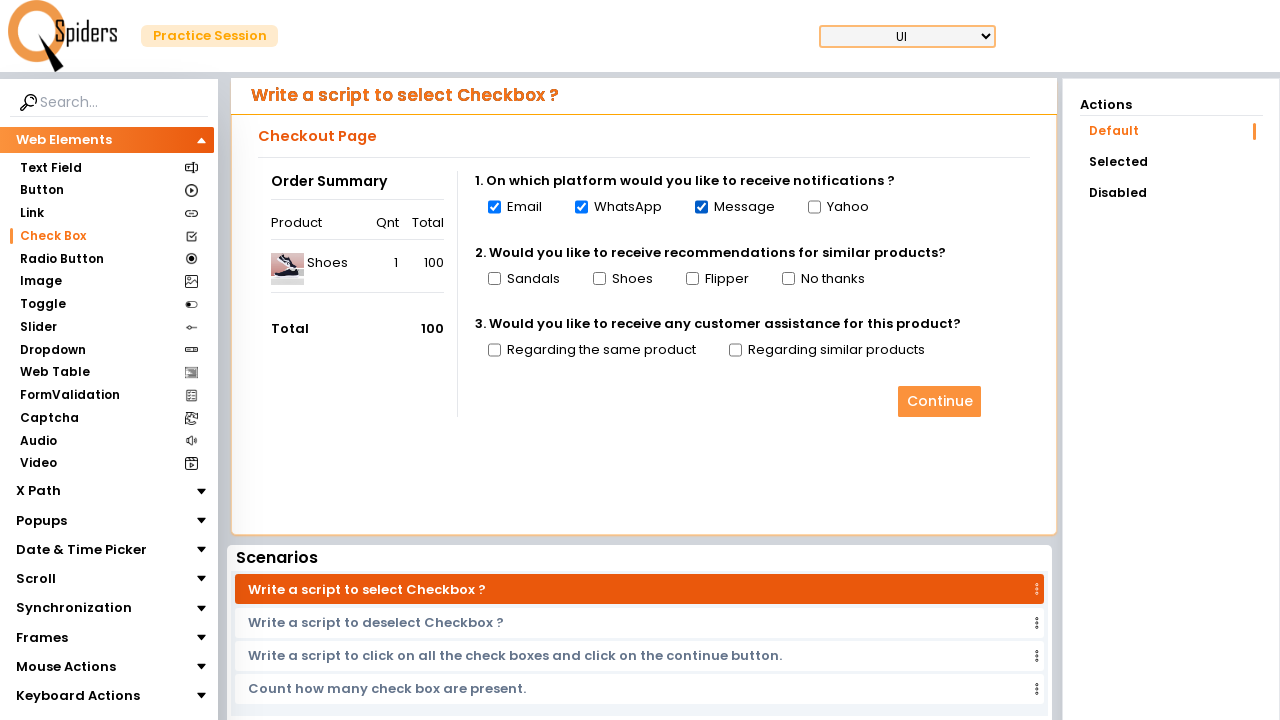

Clicked checkbox 4 of 10 at (814, 207) on input[type='checkbox'] >> nth=3
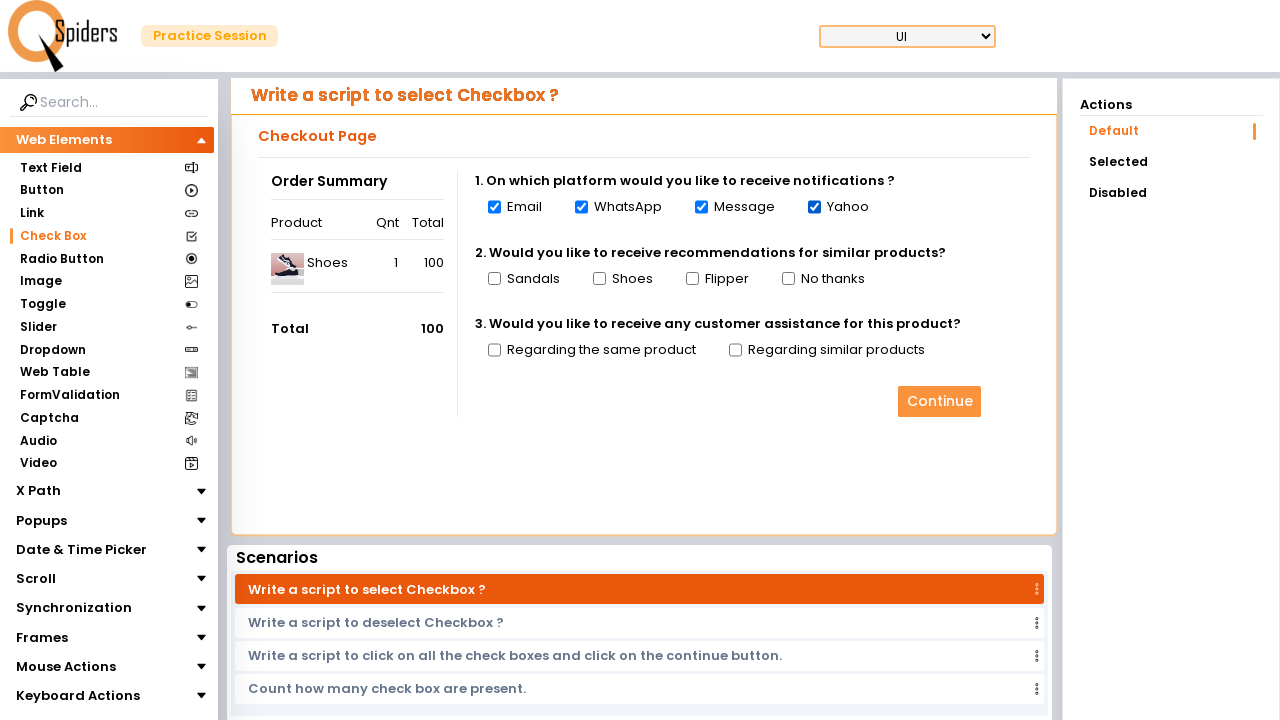

Clicked checkbox 5 of 10 at (494, 279) on input[type='checkbox'] >> nth=4
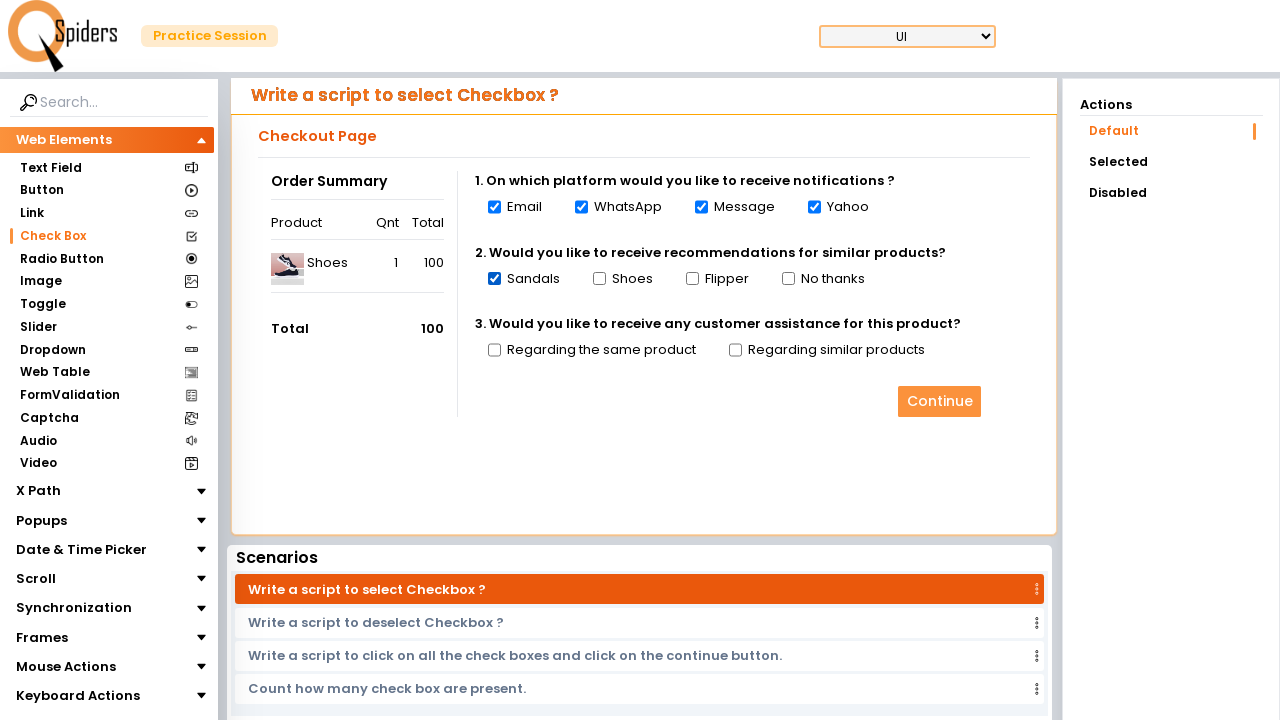

Clicked checkbox 6 of 10 at (599, 279) on input[type='checkbox'] >> nth=5
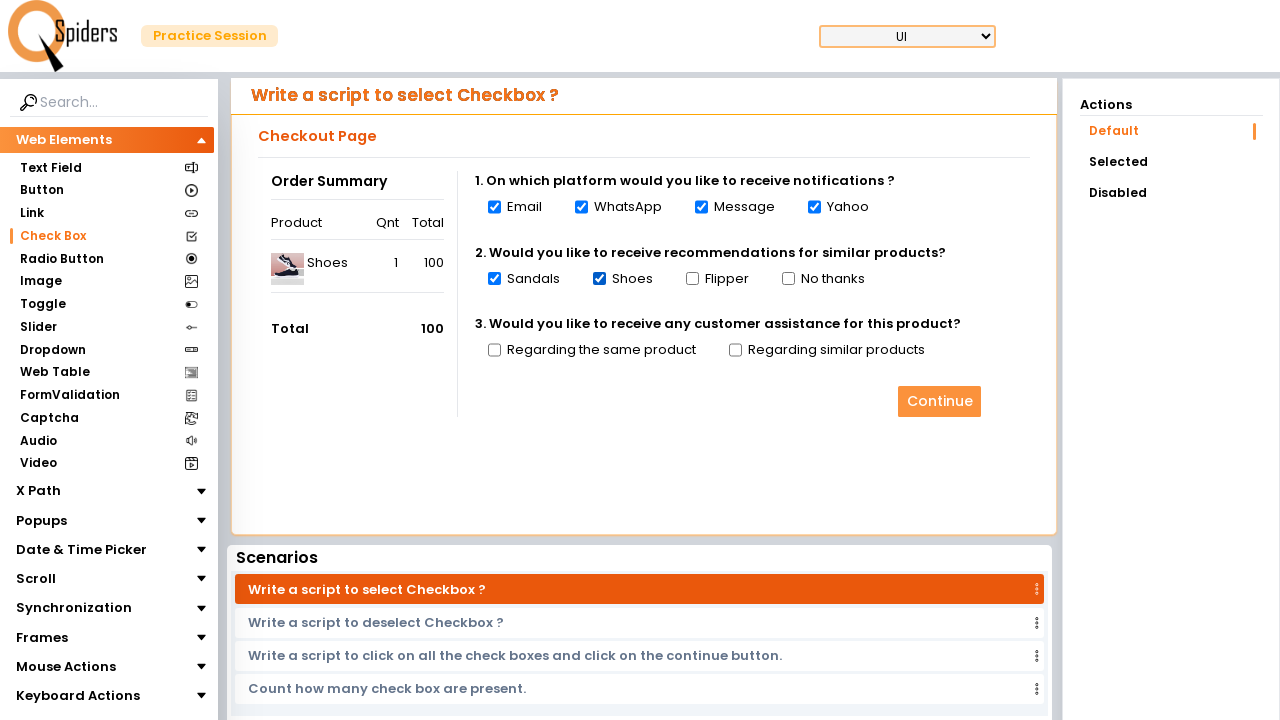

Clicked checkbox 7 of 10 at (692, 279) on input[type='checkbox'] >> nth=6
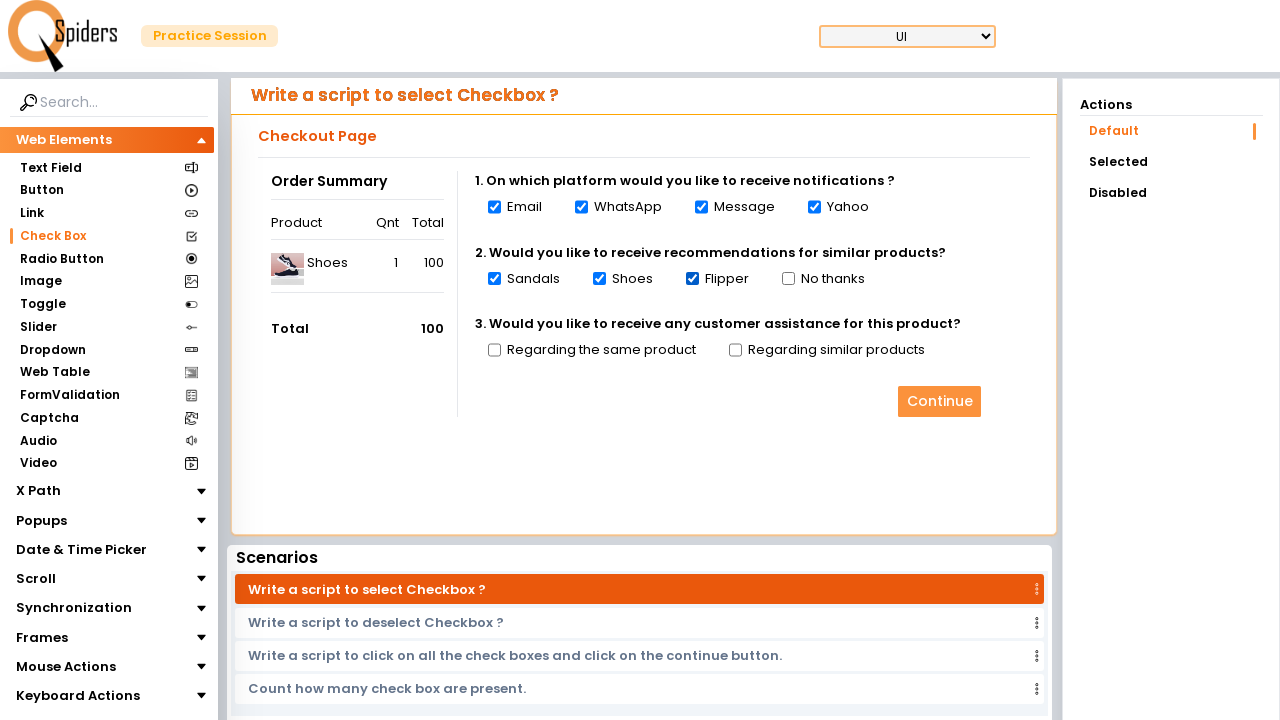

Clicked checkbox 8 of 10 at (788, 279) on input[type='checkbox'] >> nth=7
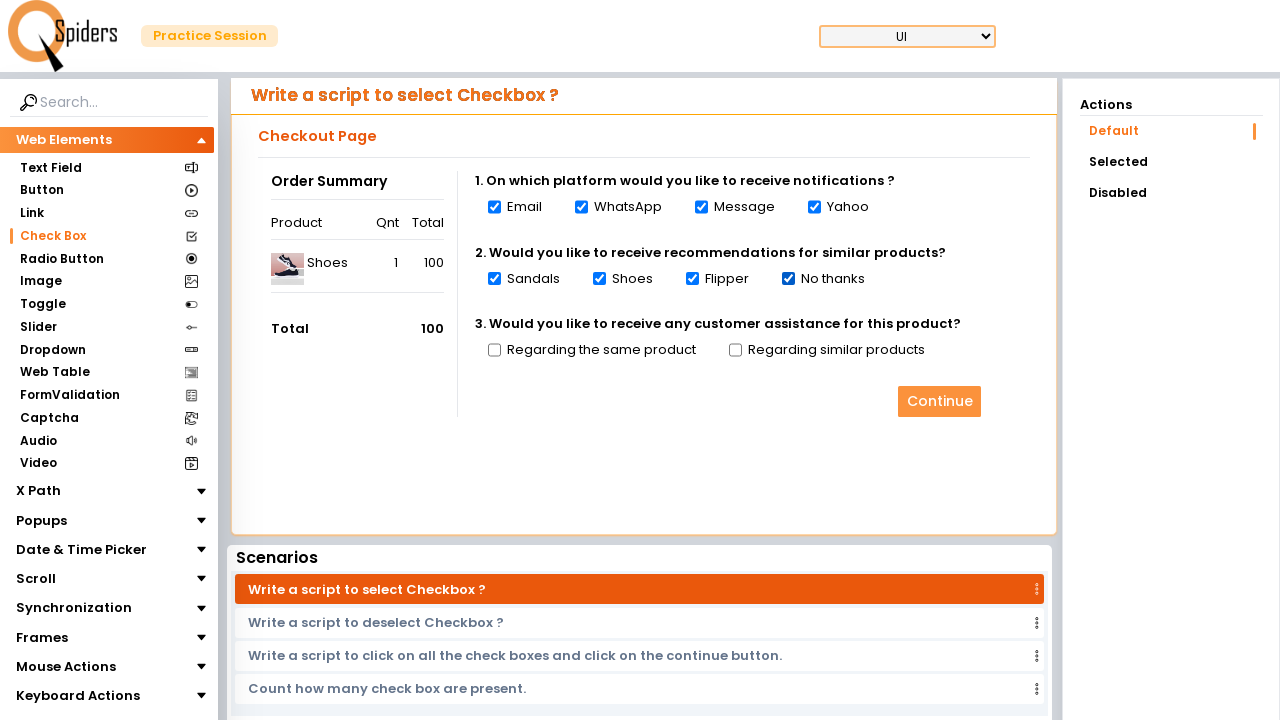

Clicked checkbox 9 of 10 at (494, 350) on input[type='checkbox'] >> nth=8
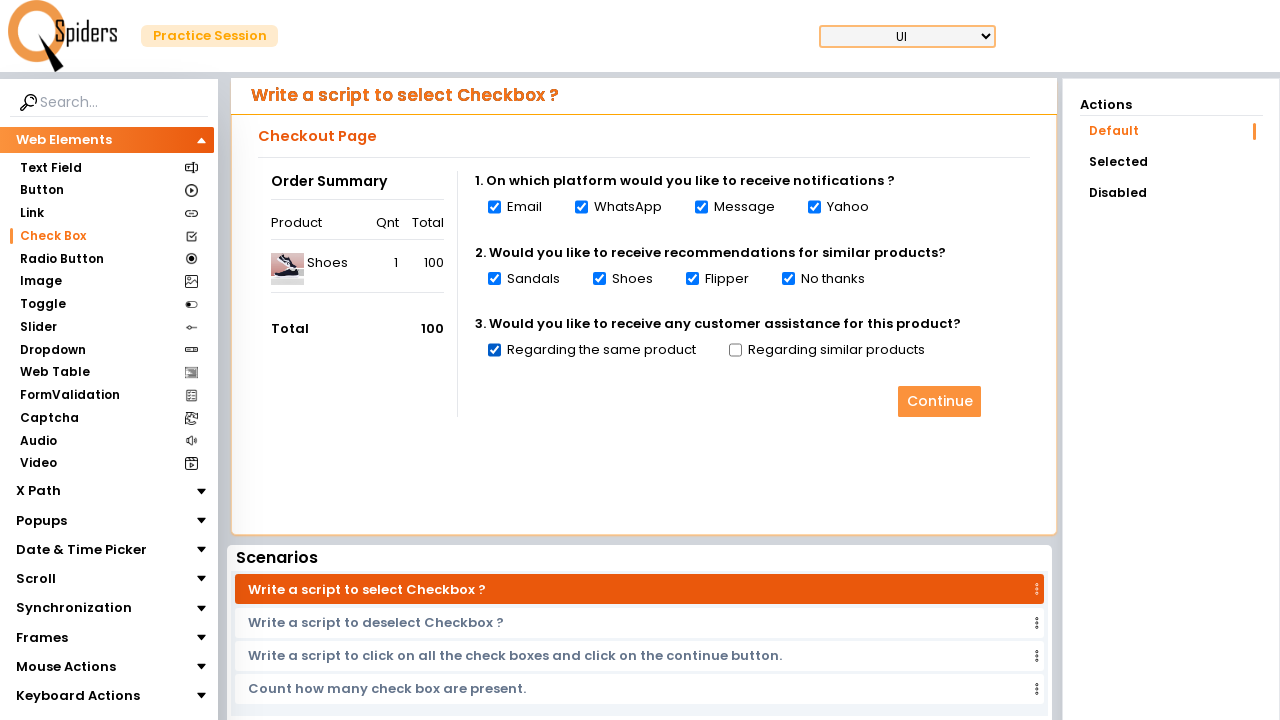

Clicked checkbox 10 of 10 at (735, 350) on input[type='checkbox'] >> nth=9
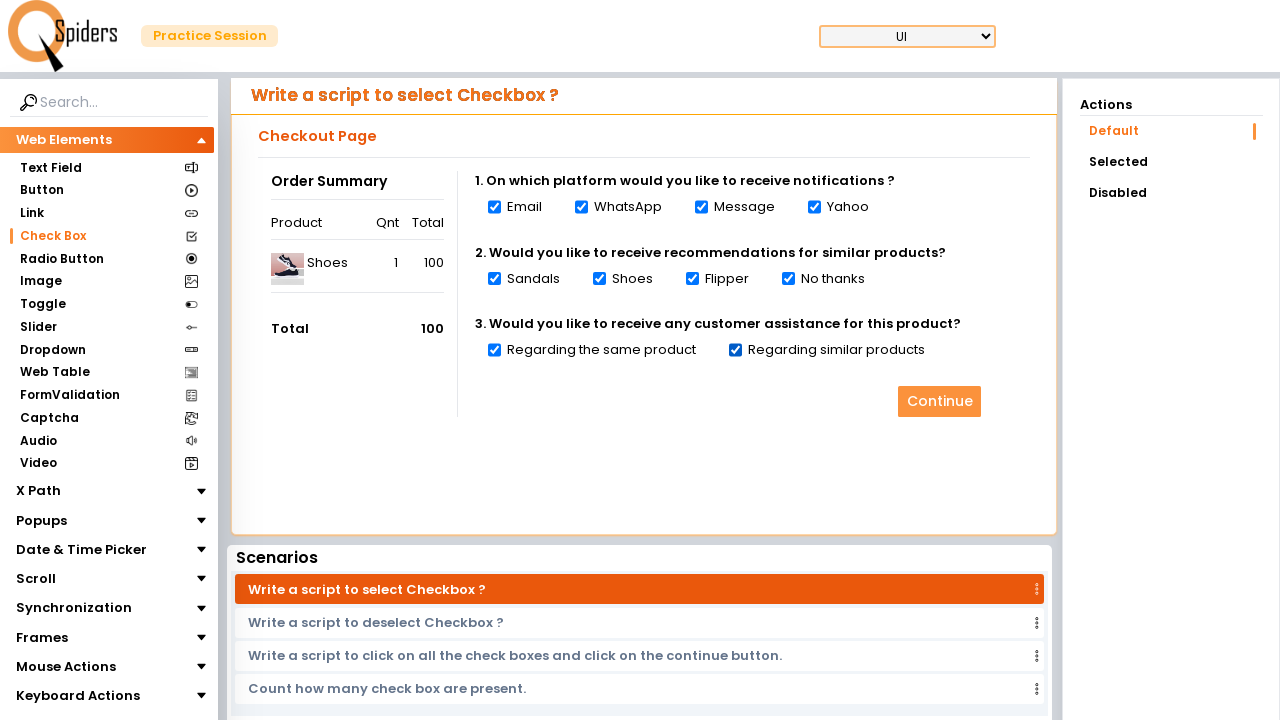

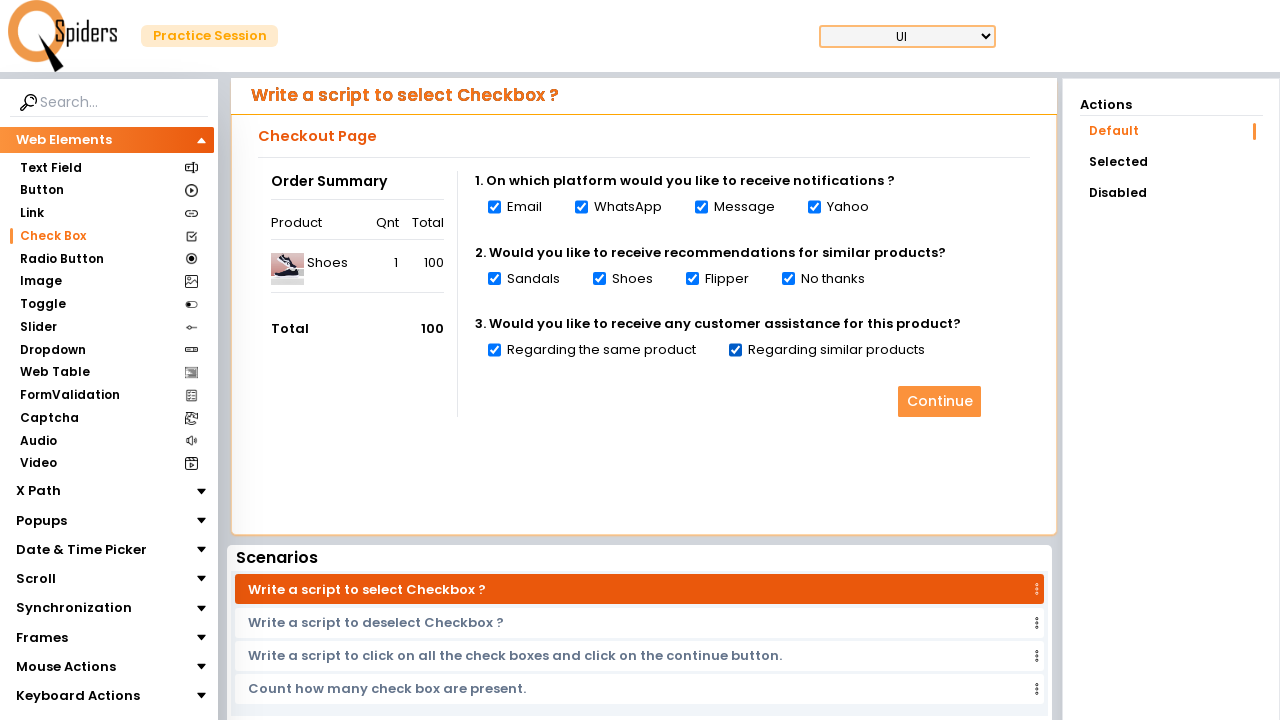